Tests that clicking the Email column header sorts the email addresses in ascending alphabetical order

Starting URL: http://the-internet.herokuapp.com/tables

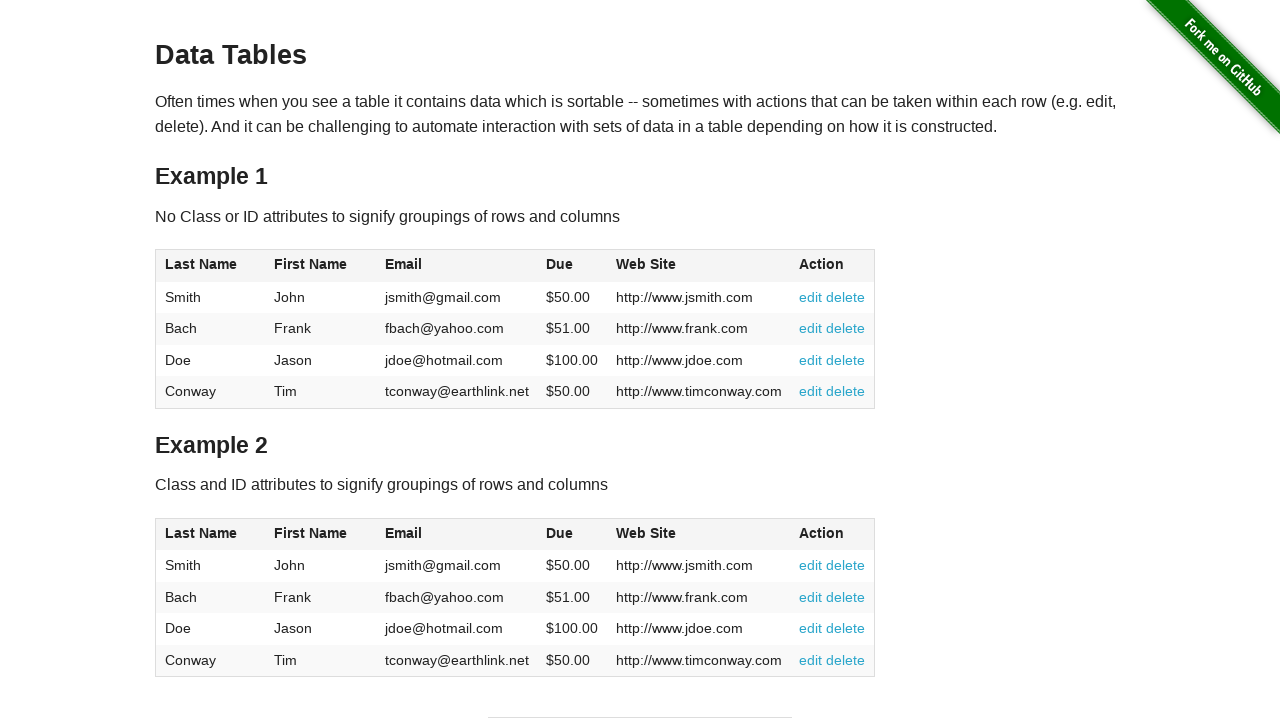

Clicked Email column header to sort in ascending order at (457, 266) on #table1 thead tr th:nth-of-type(3)
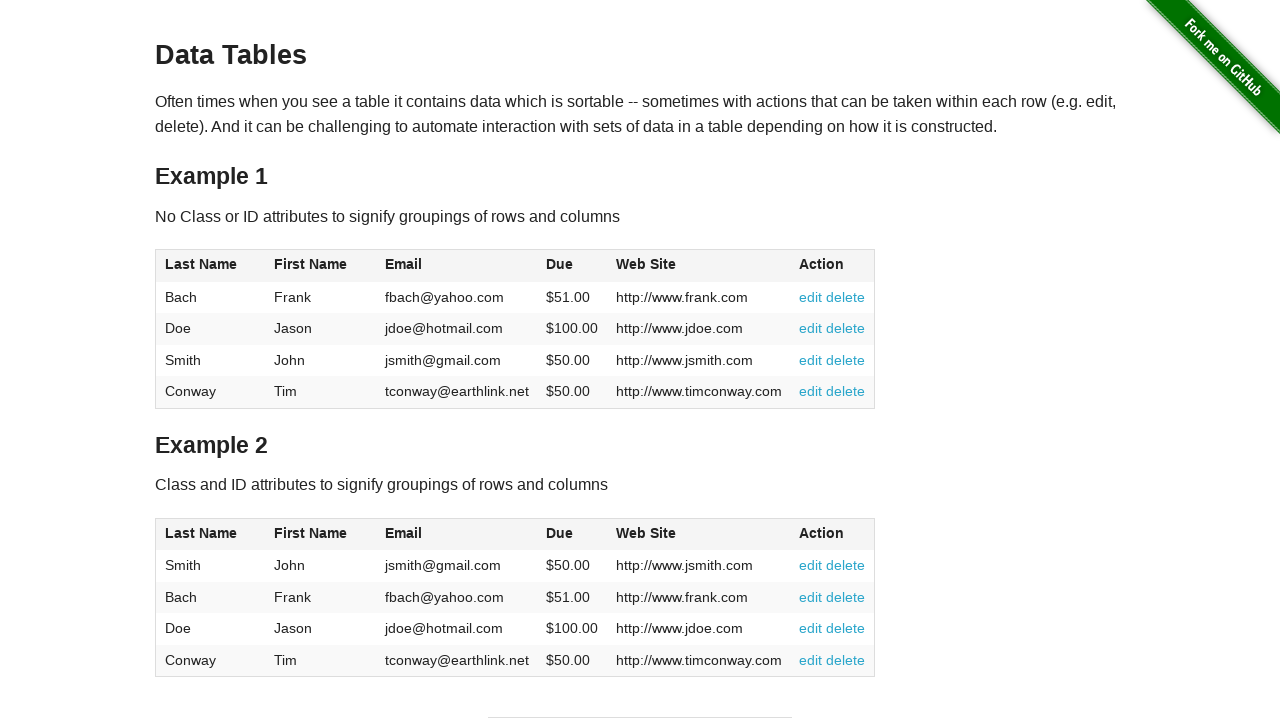

Table email data loaded after sorting
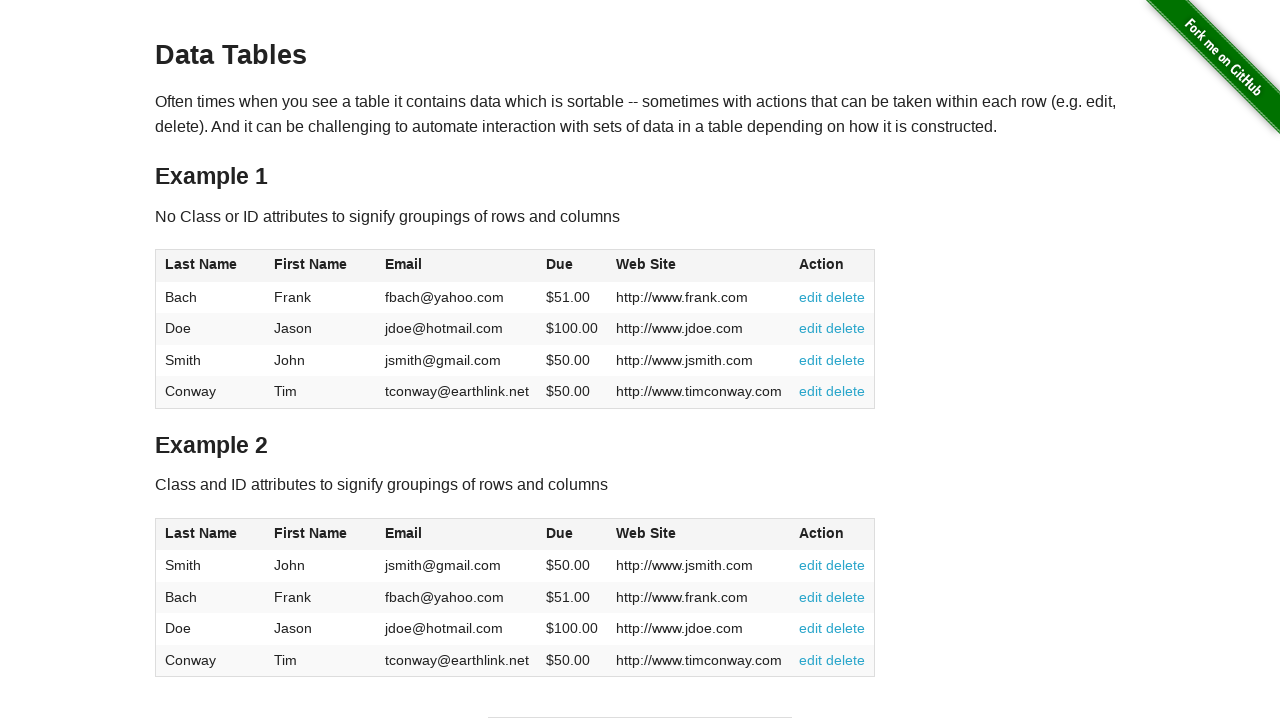

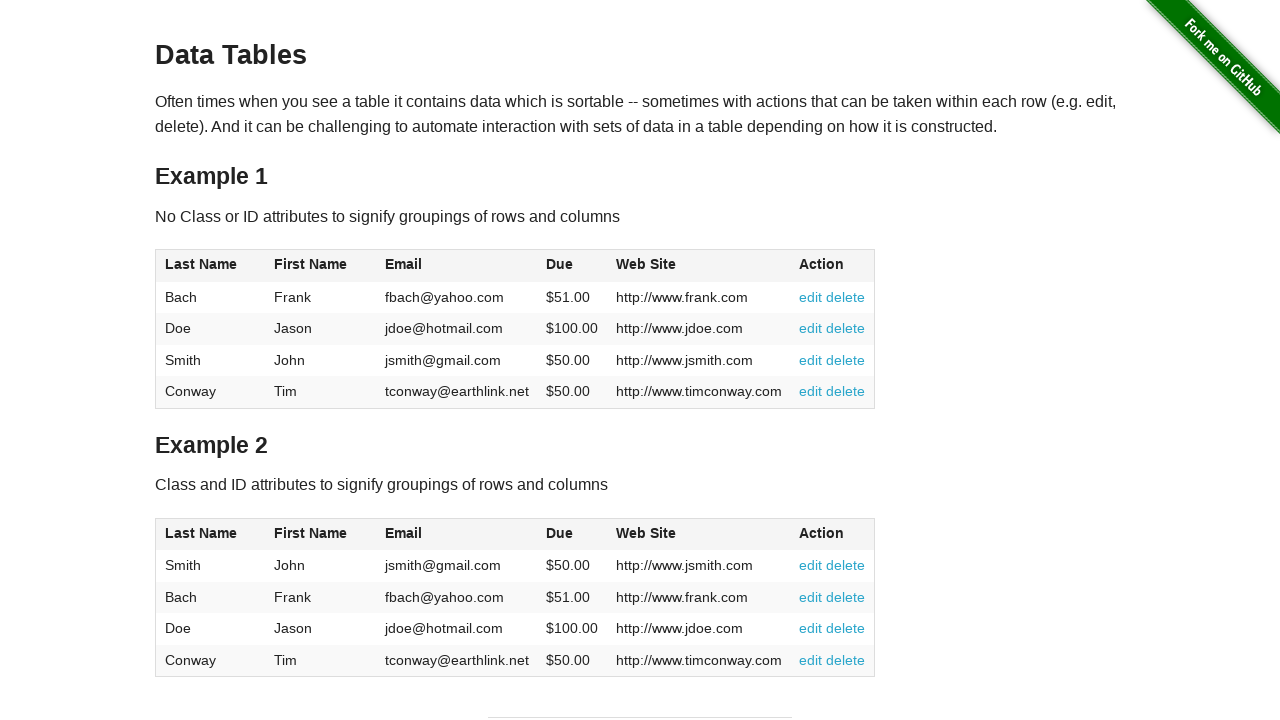